Tests a Bootstrap dialog interaction by clicking an action button, verifying the modal appears, clicking OK, and accepting an alert

Starting URL: https://www.jqueryscript.net/demo/bootstrap-alert-box/

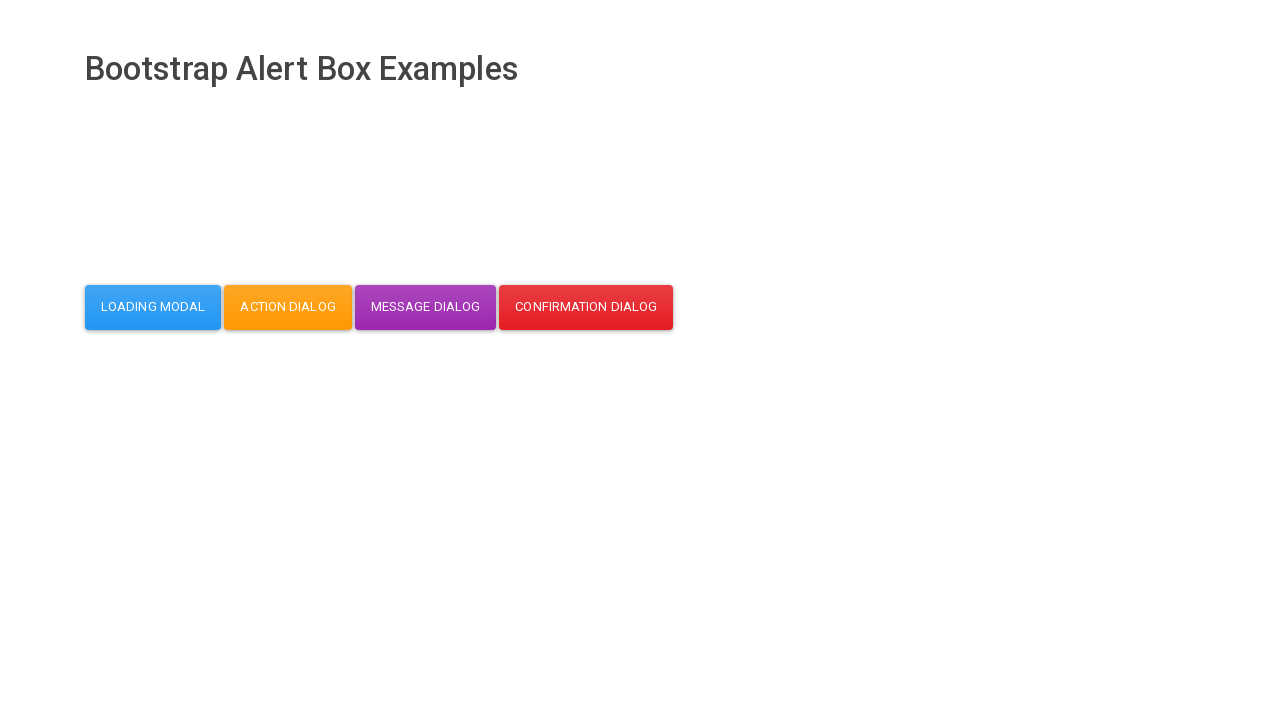

Clicked action button to open Bootstrap dialog at (288, 307) on button#action
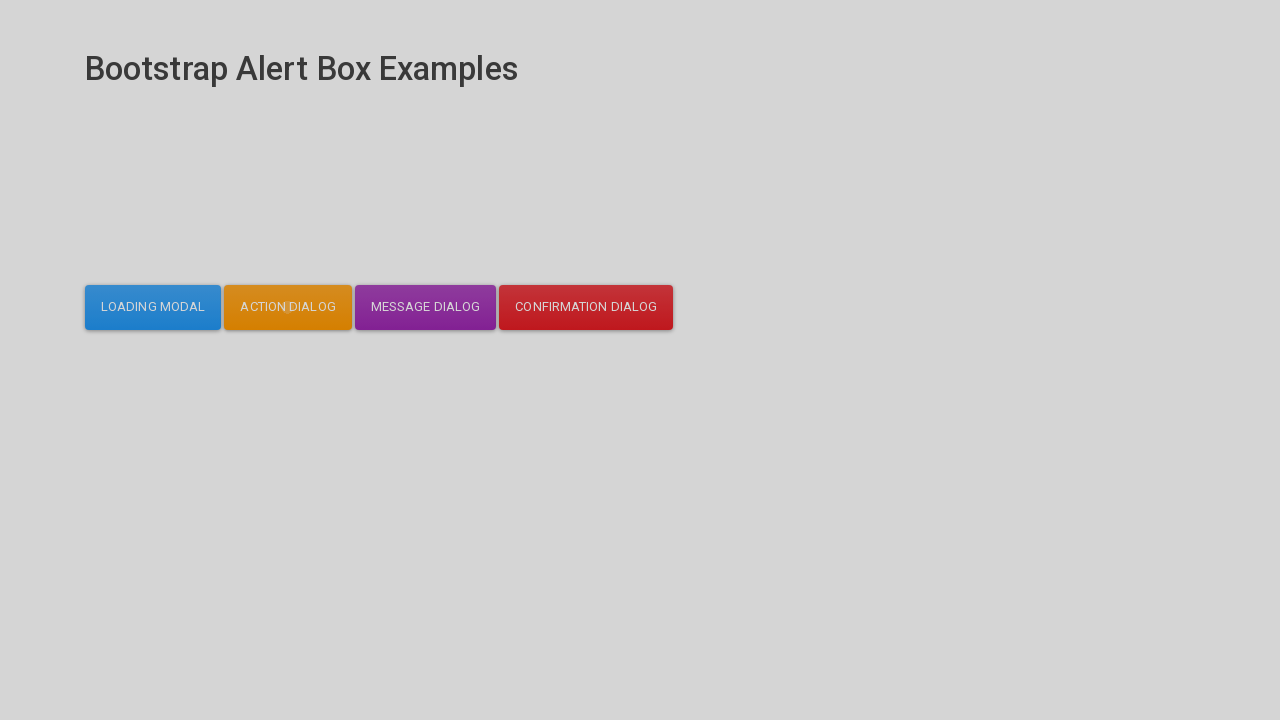

Modal dialog appeared and is visible
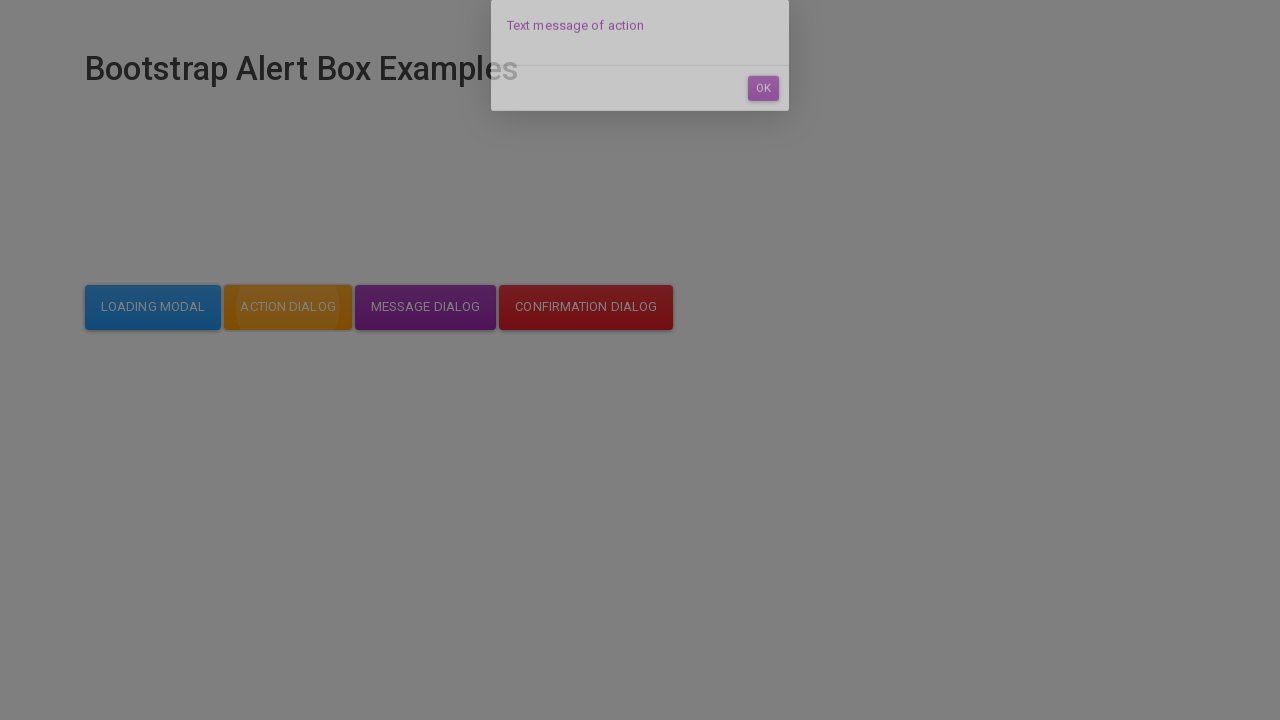

Clicked OK button in the dialog at (763, 117) on #dialog-mycodemyway-action
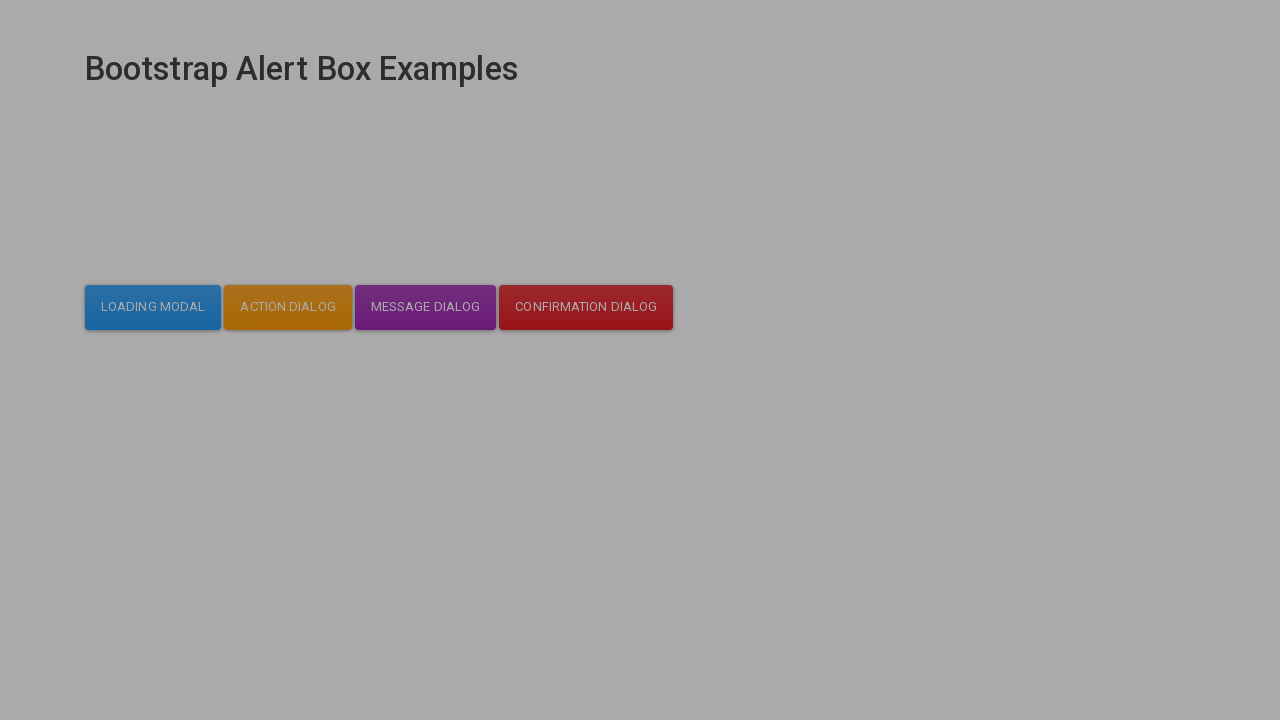

Set up listener to accept alert dialog
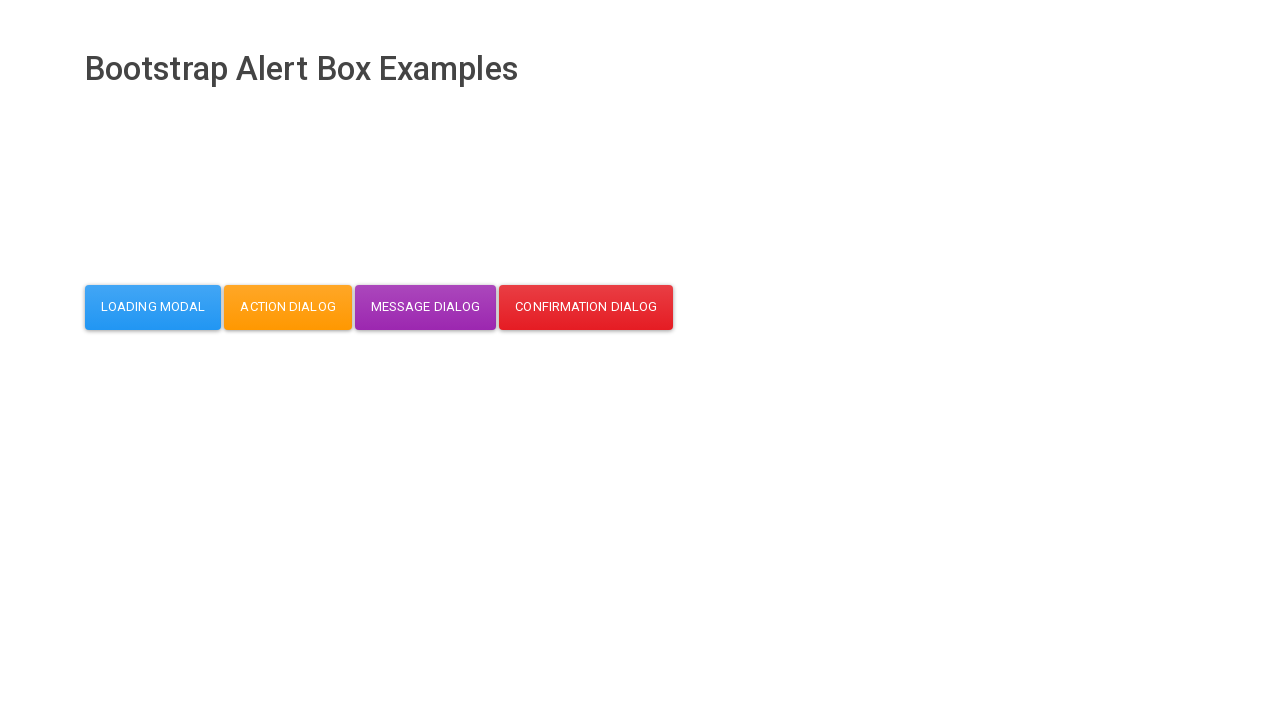

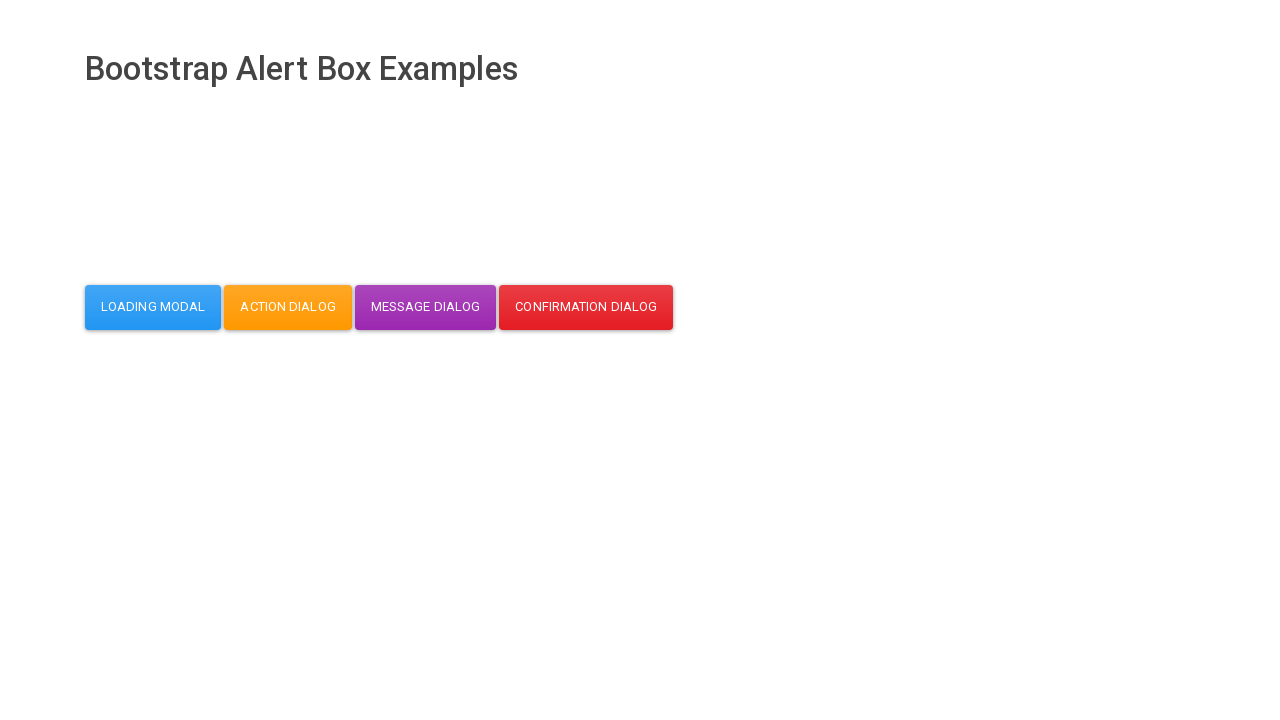